Tests checkbox interaction by clicking all checkboxes in a specific section of the page

Starting URL: http://www.tizag.com/htmlT/htmlcheckboxes.php

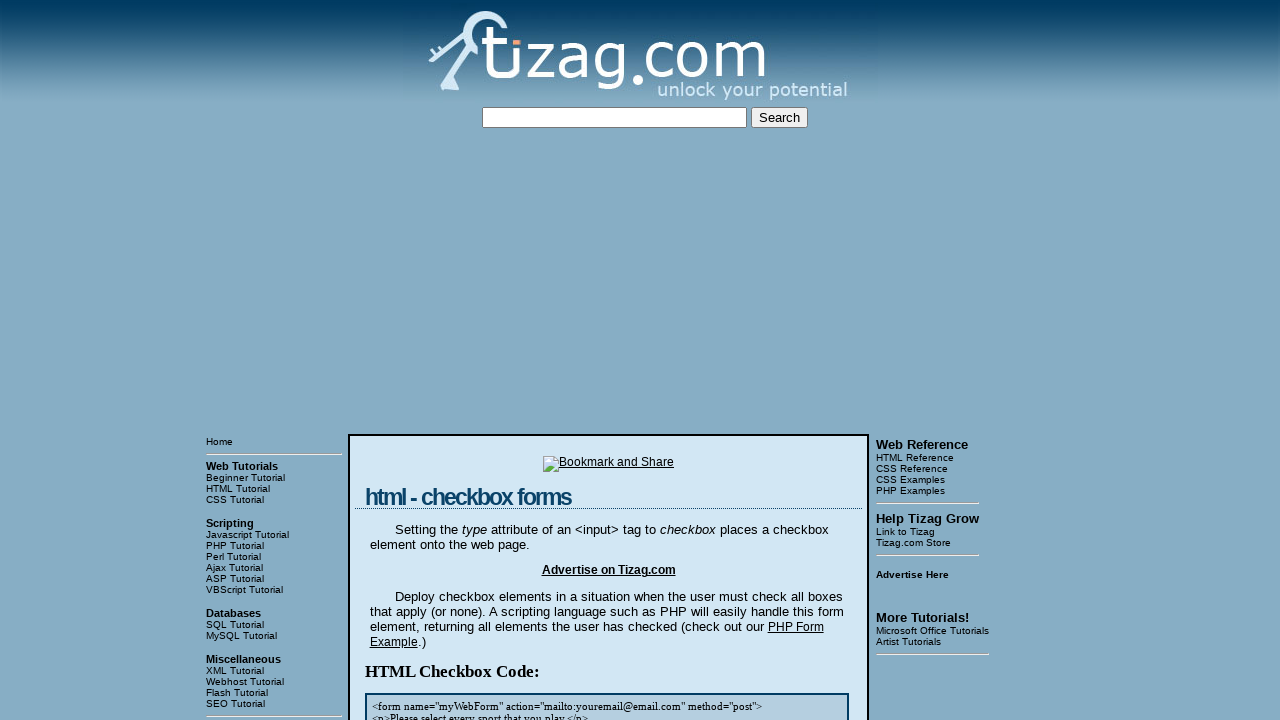

Located all checkboxes in the specific section
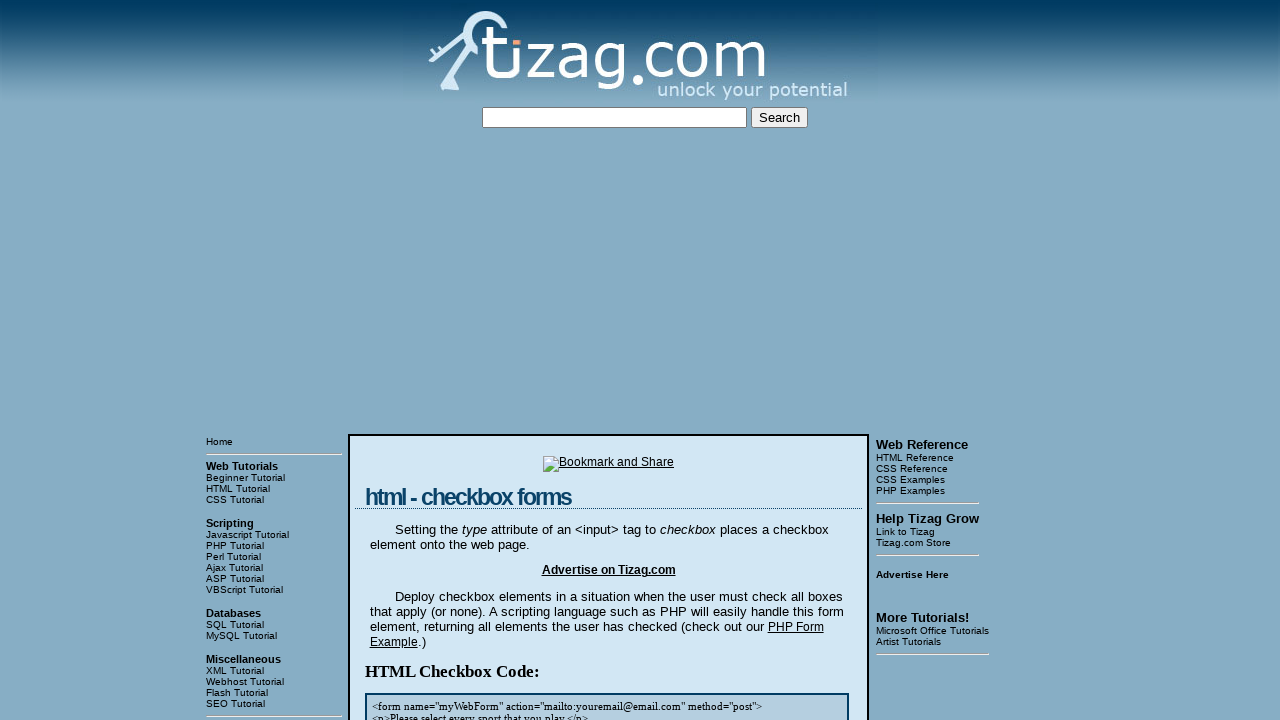

Clicked a checkbox at (422, 360) on xpath=/html/body/table[3]/tbody/tr[1]/td[2]/table/tbody/tr/td/div[4]/input >> nt
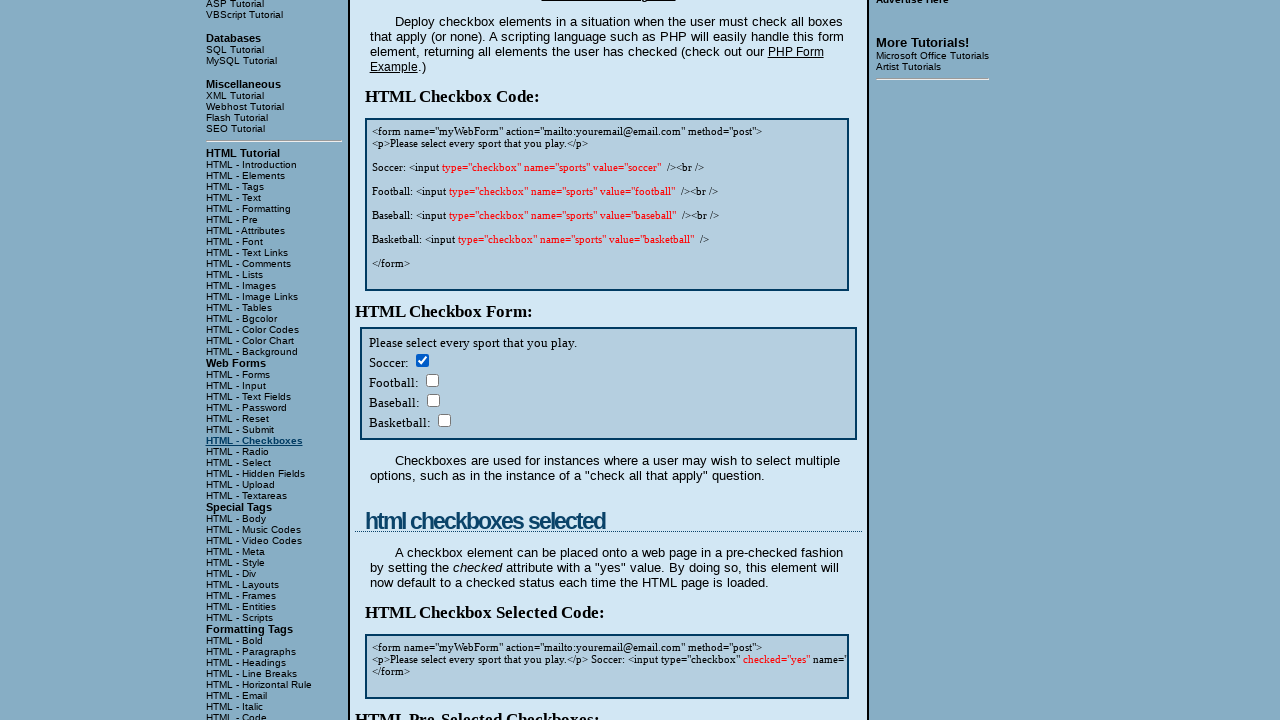

Waited 2 seconds between checkbox clicks
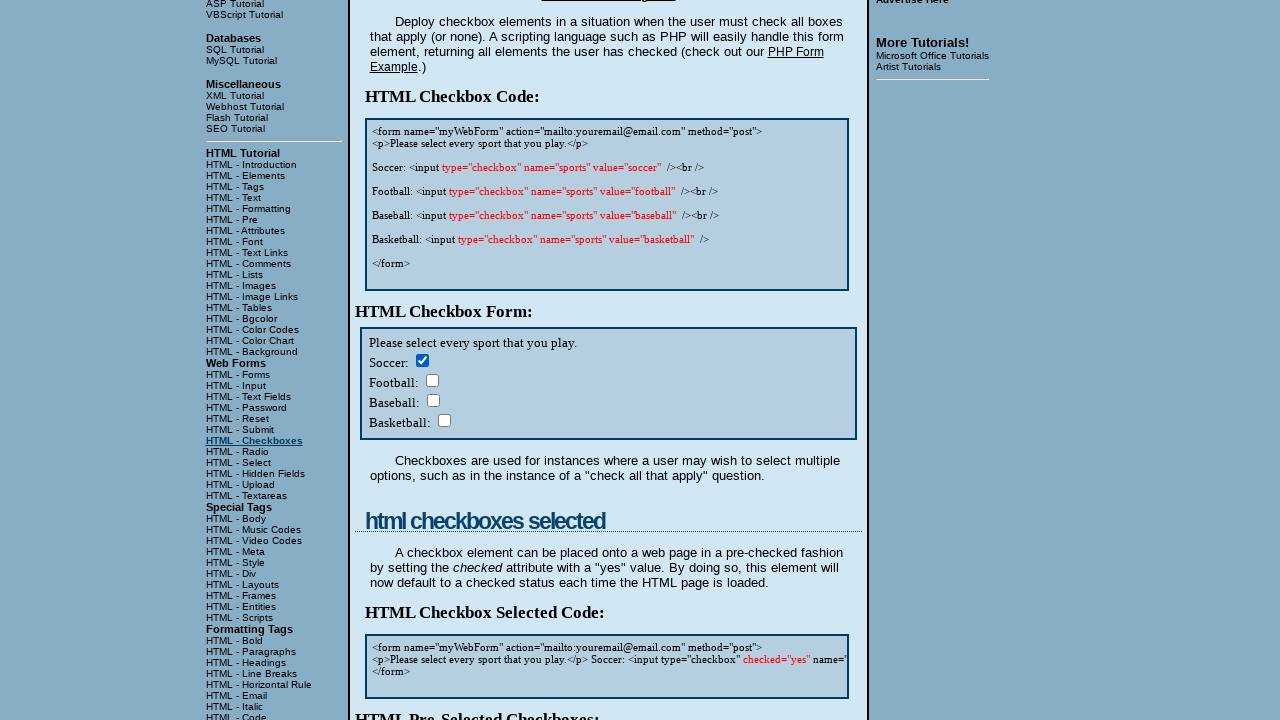

Clicked a checkbox at (432, 380) on xpath=/html/body/table[3]/tbody/tr[1]/td[2]/table/tbody/tr/td/div[4]/input >> nt
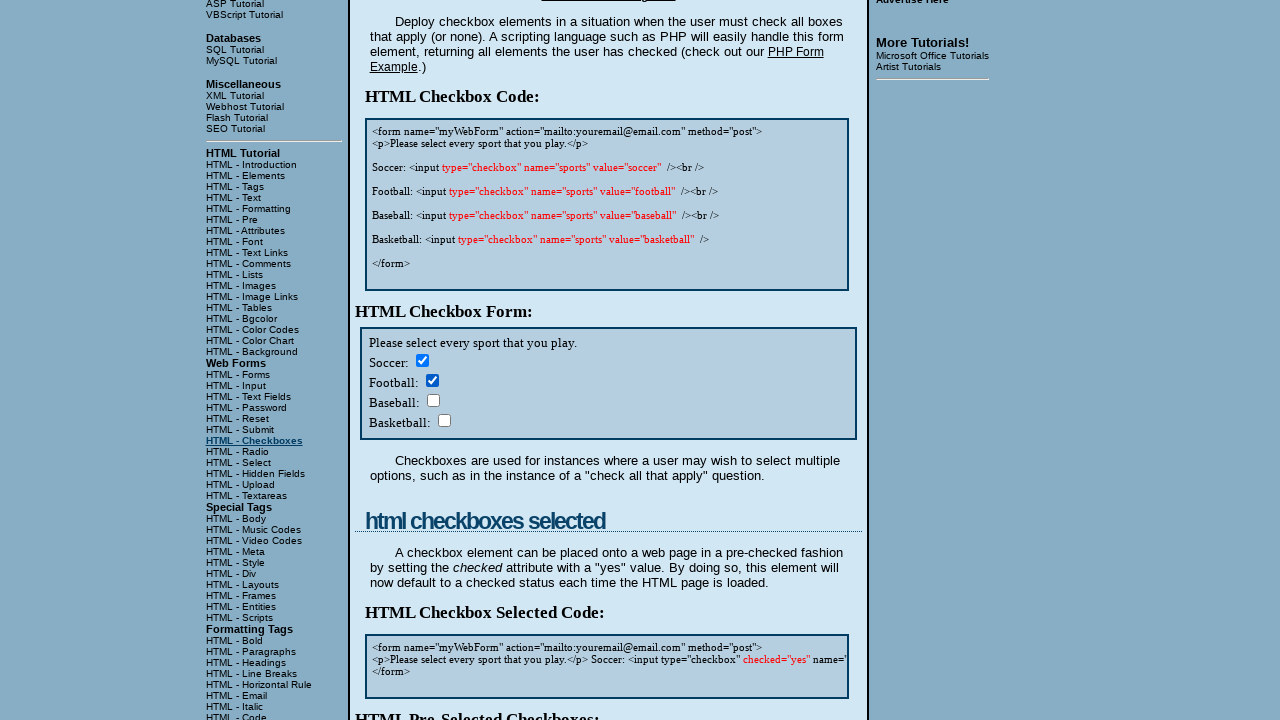

Waited 2 seconds between checkbox clicks
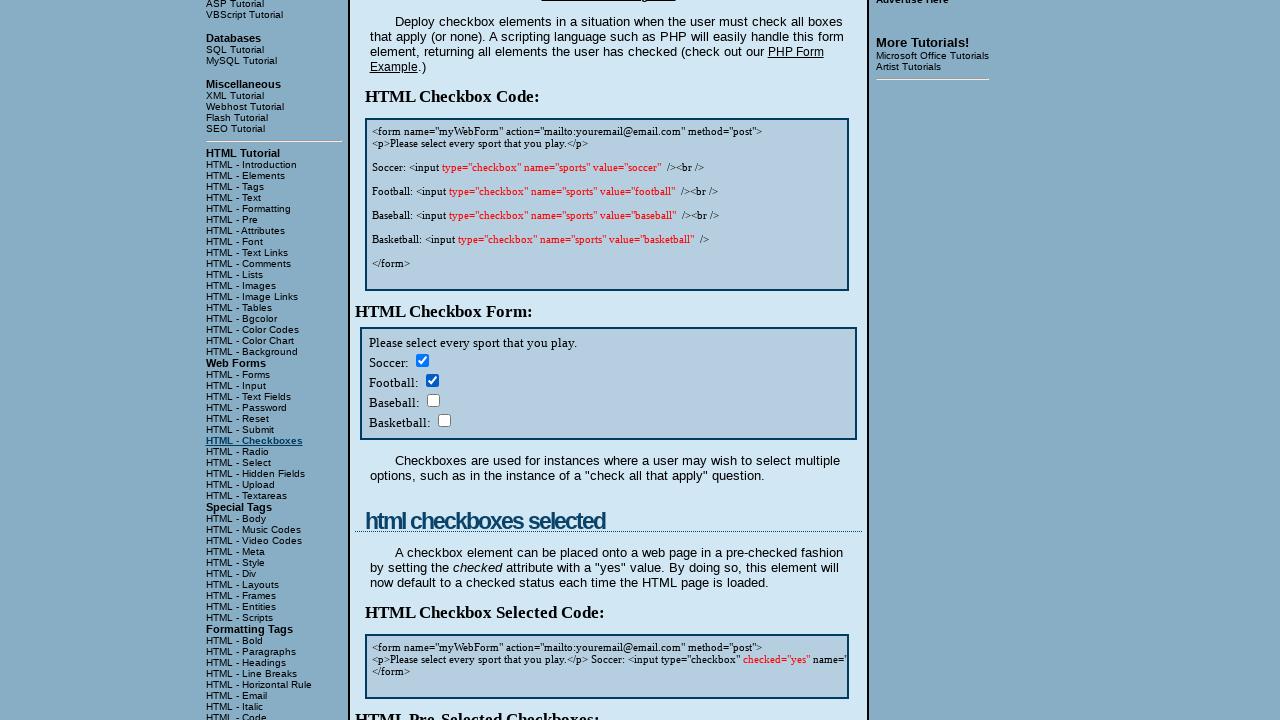

Clicked a checkbox at (433, 400) on xpath=/html/body/table[3]/tbody/tr[1]/td[2]/table/tbody/tr/td/div[4]/input >> nt
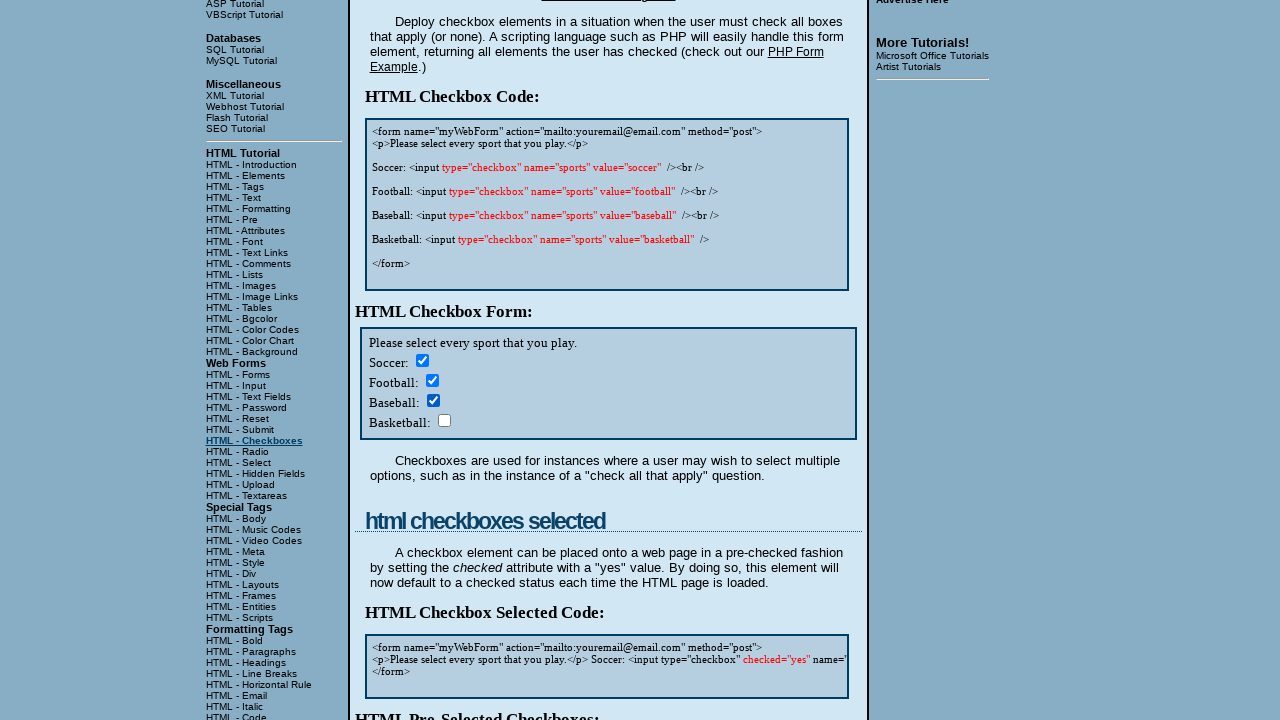

Waited 2 seconds between checkbox clicks
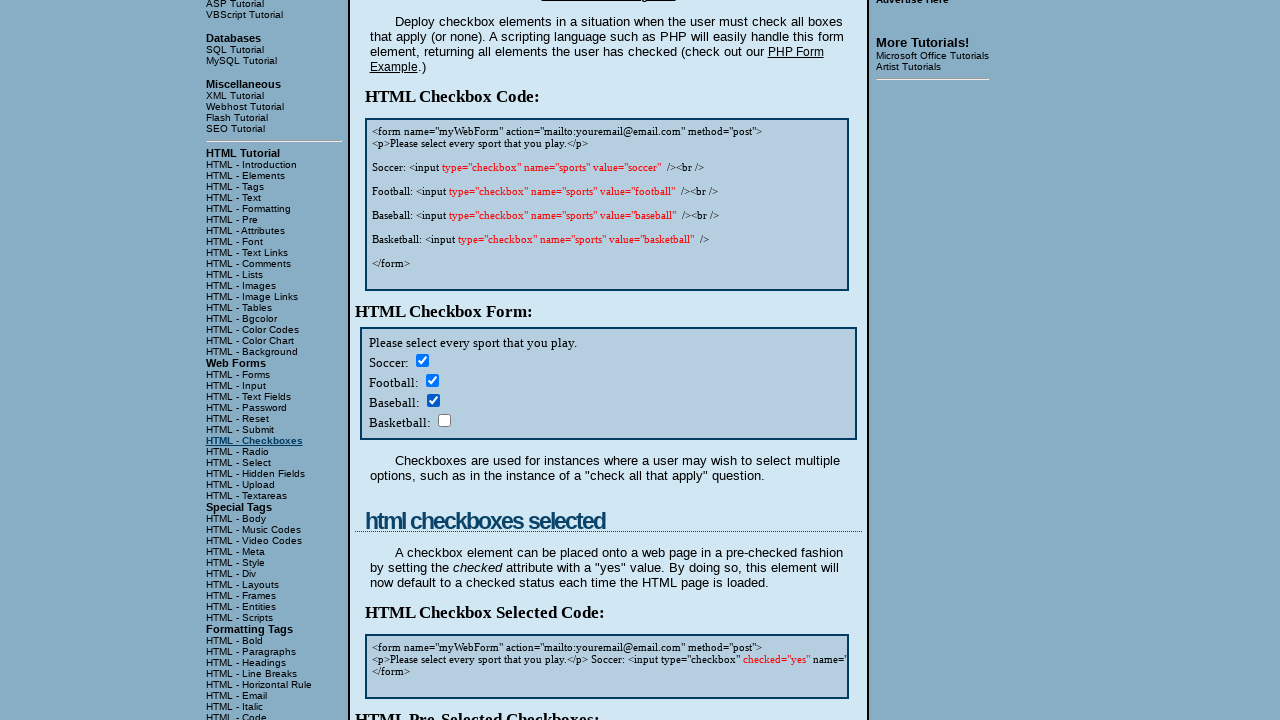

Clicked a checkbox at (444, 420) on xpath=/html/body/table[3]/tbody/tr[1]/td[2]/table/tbody/tr/td/div[4]/input >> nt
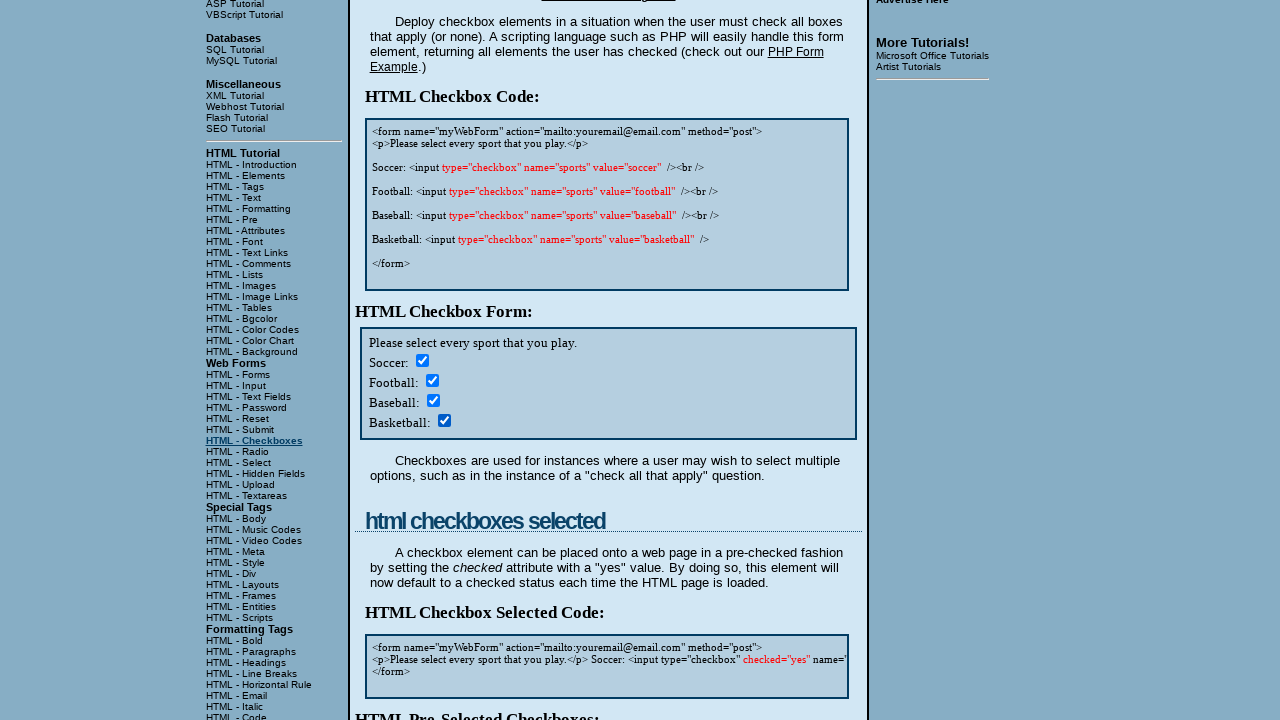

Waited 2 seconds between checkbox clicks
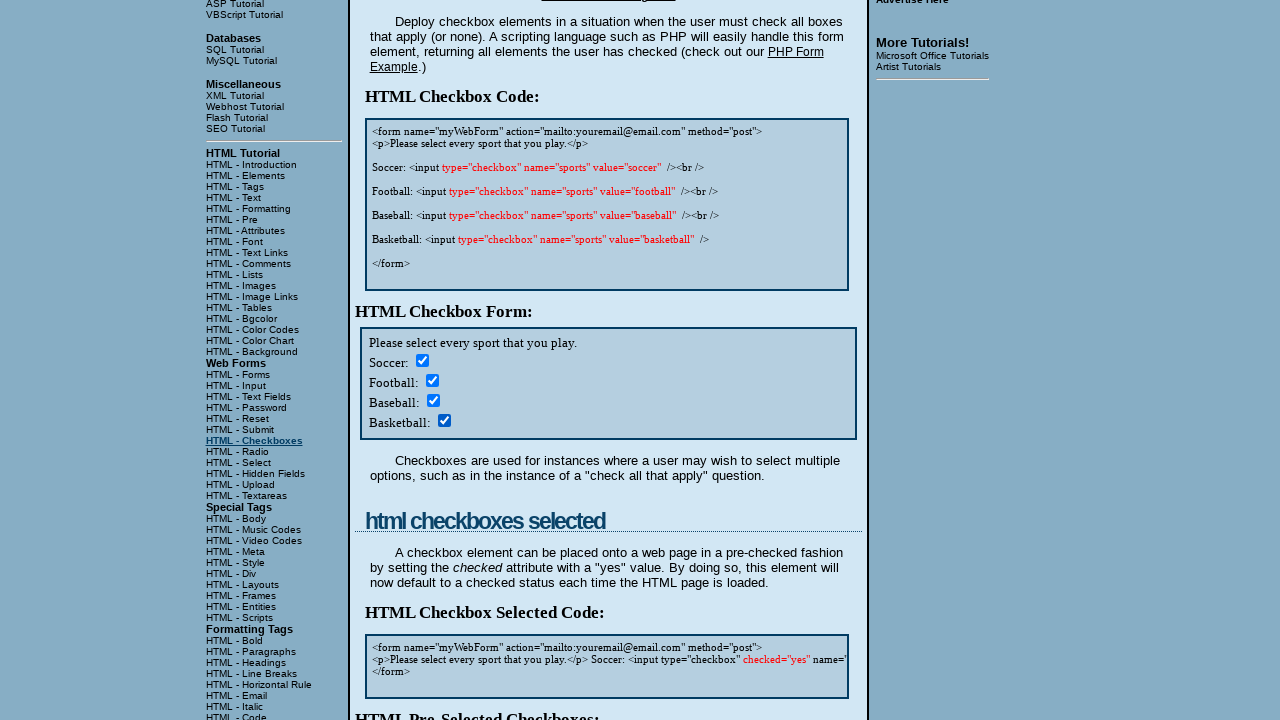

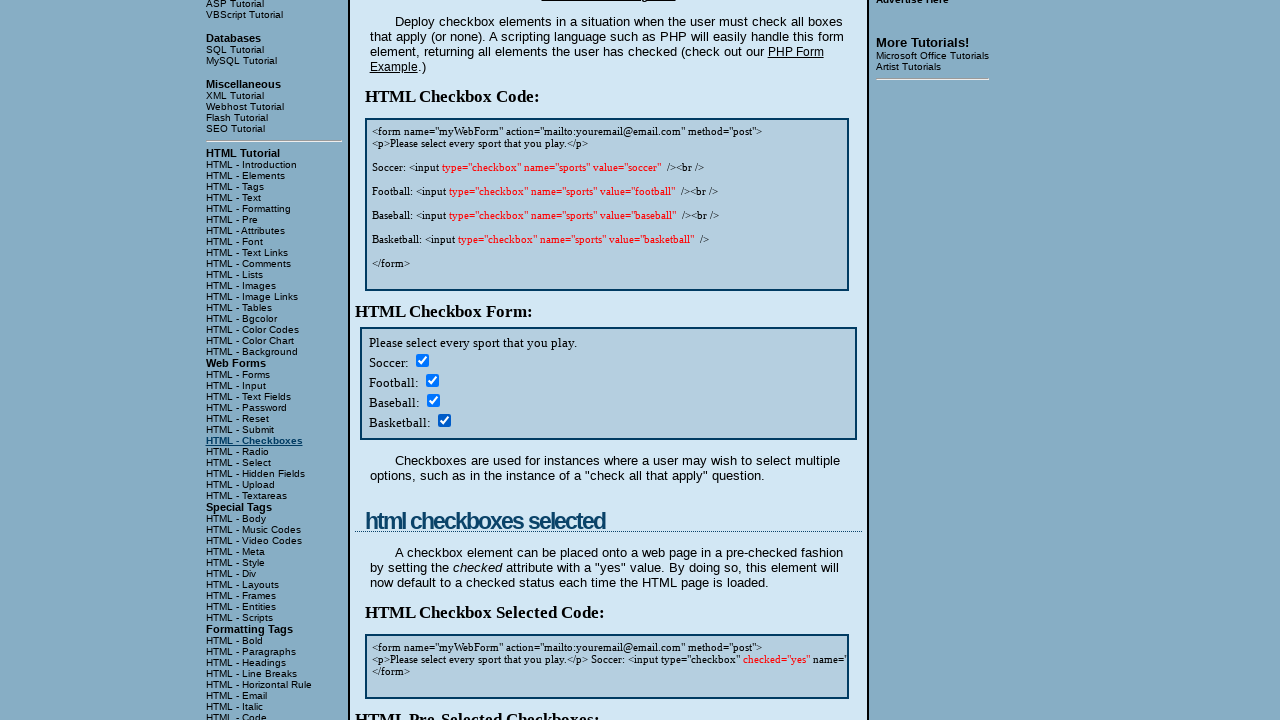